Tests clicking a button with a dynamic ID on the UI Testing Playground site to verify the button can be located and clicked using CSS class selectors.

Starting URL: http://uitestingplayground.com/dynamicid

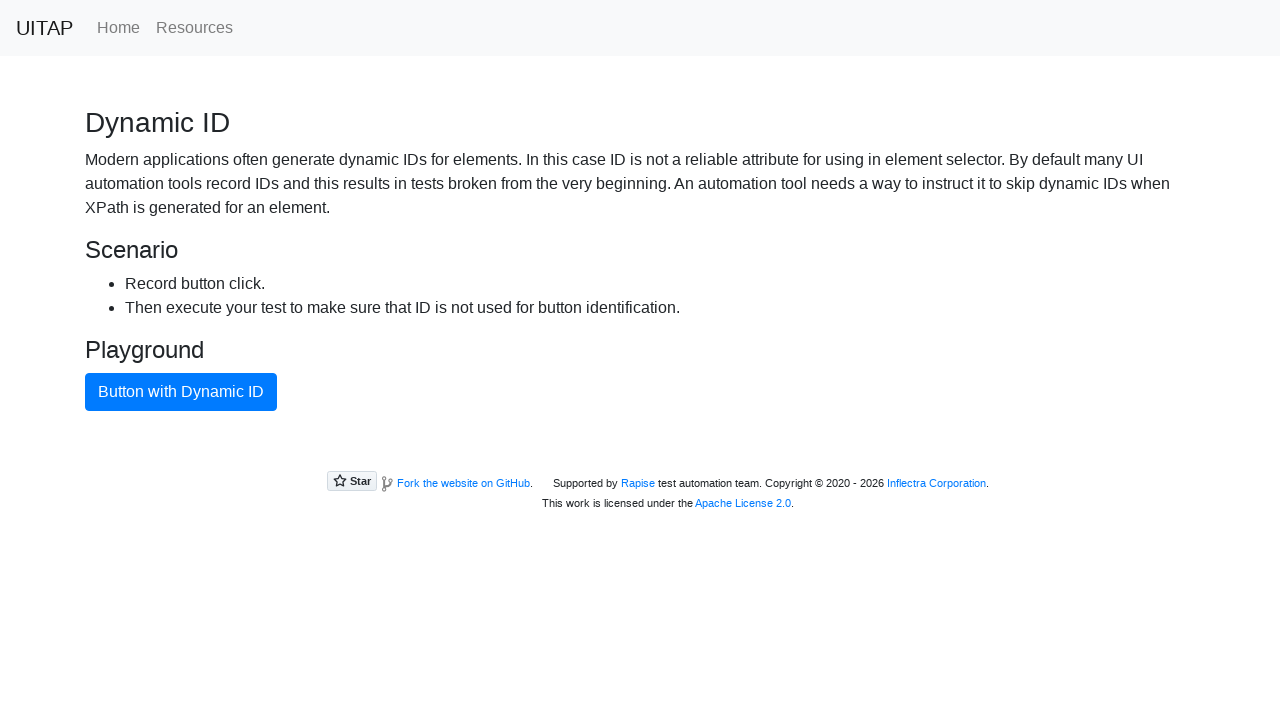

Navigated to UI Testing Playground dynamic ID page
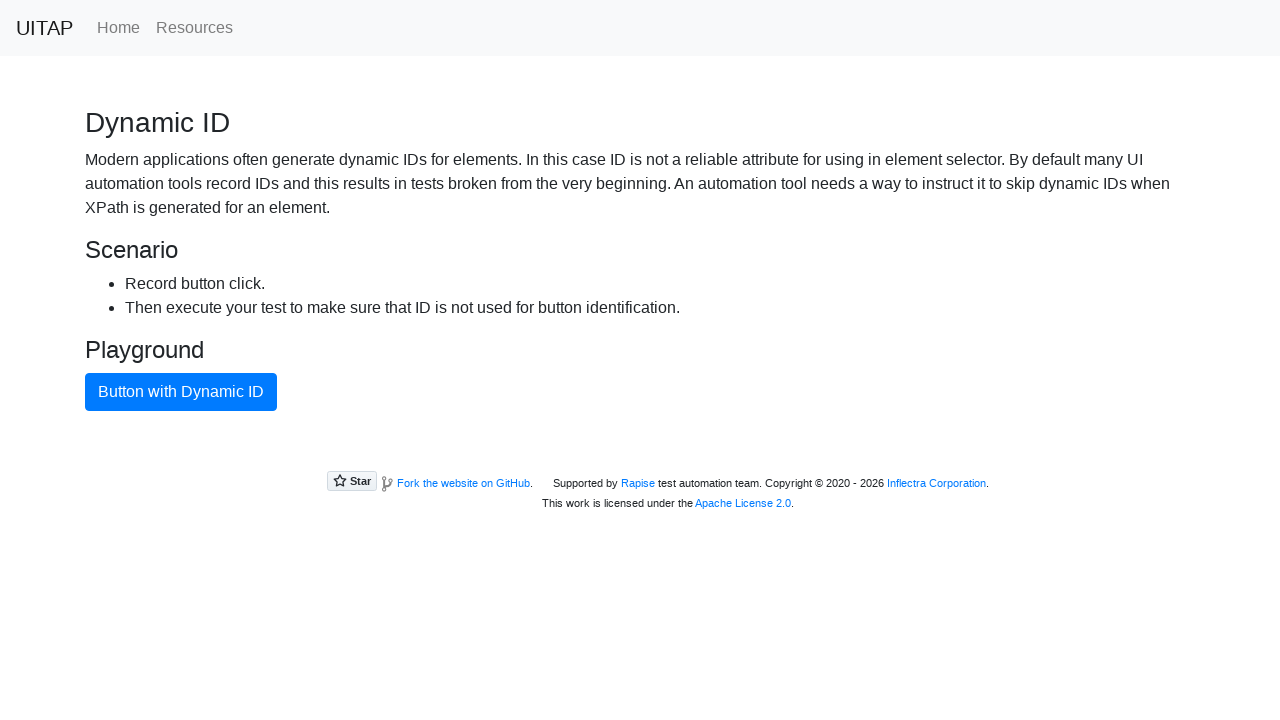

Clicked the blue primary button with dynamic ID using class selector at (181, 392) on .btn.btn-primary
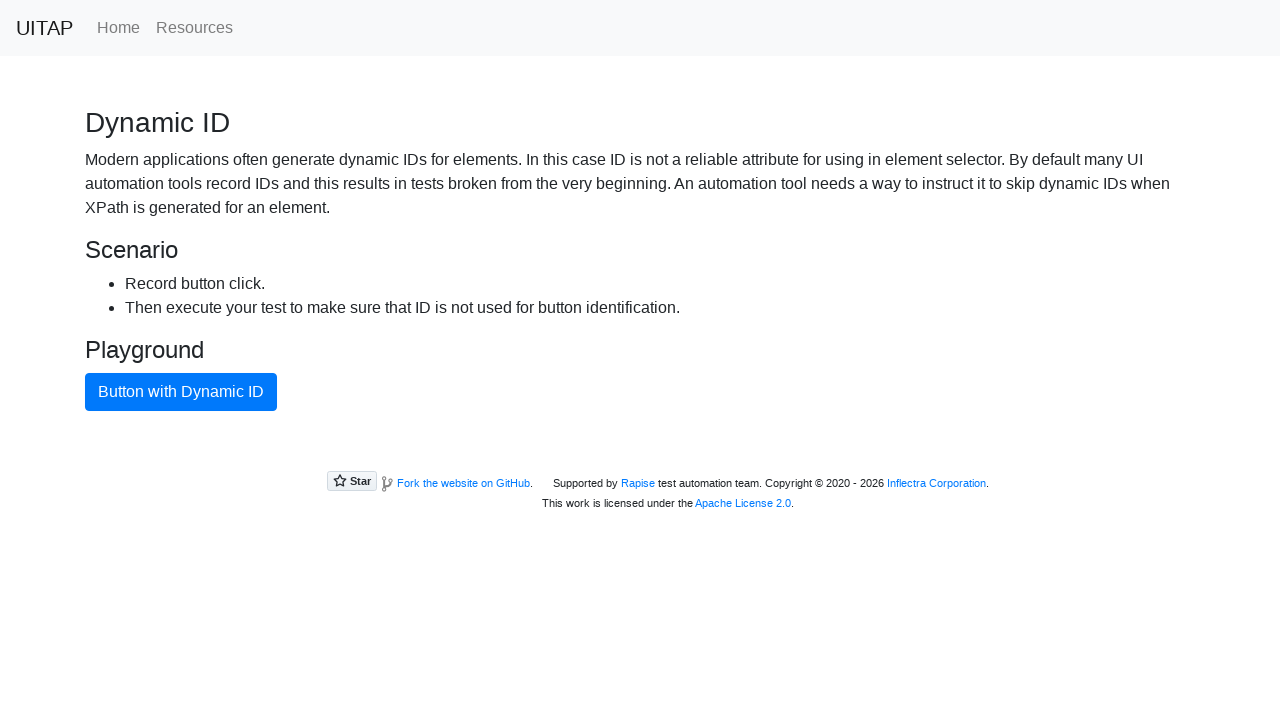

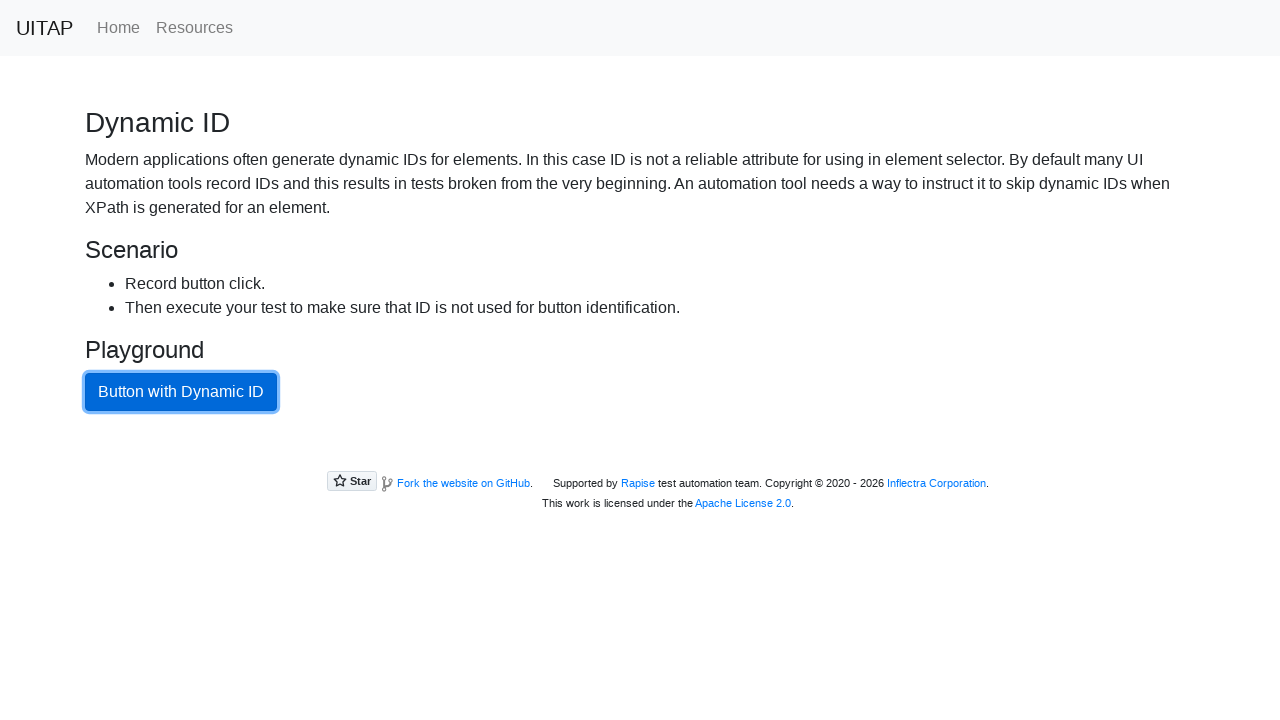